Navigates to a blog page and clicks on a link to open a popup window

Starting URL: https://omayo.blogspot.com/

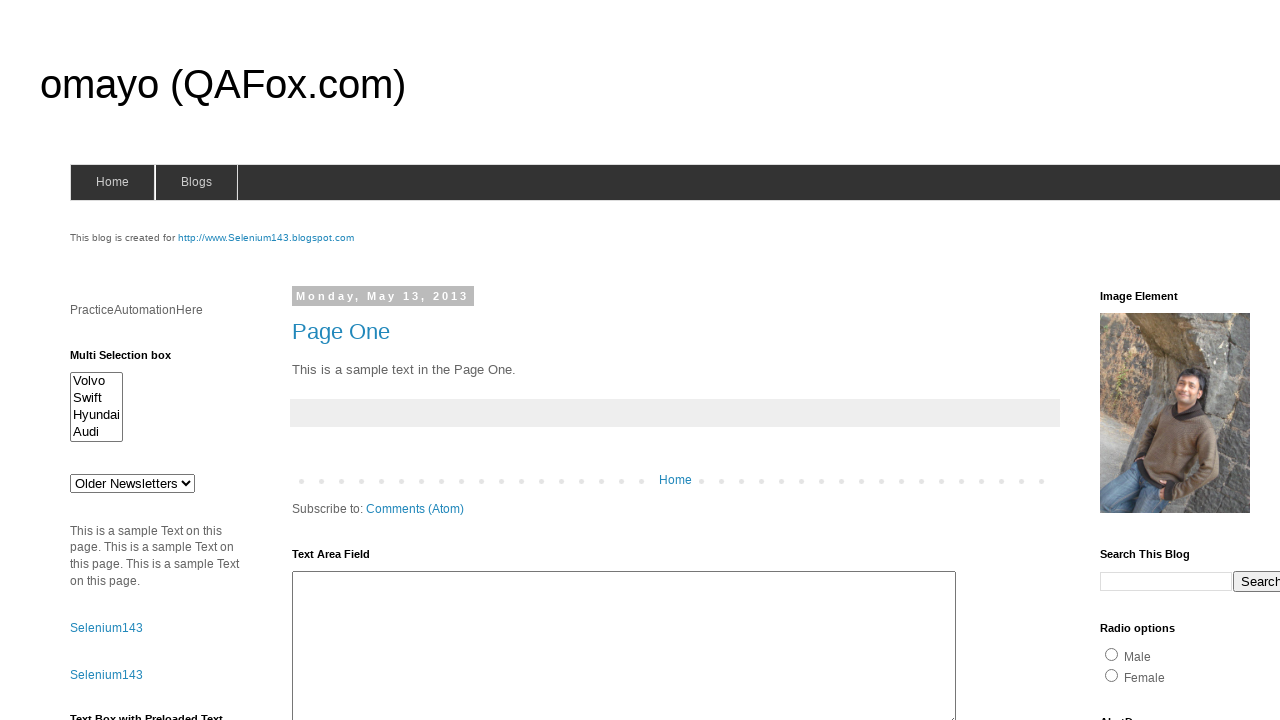

Clicked on 'Open a popup window' link at (132, 360) on text=Open a popup window
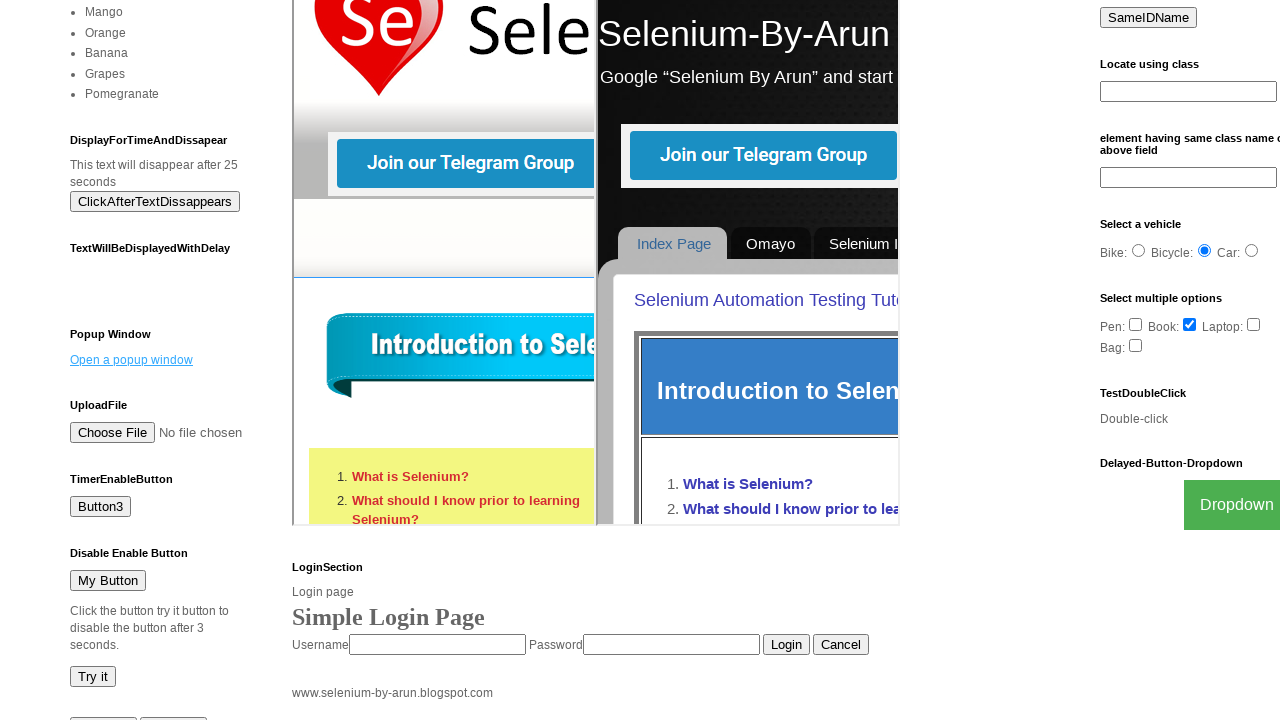

Waited 2 seconds for popup window to open
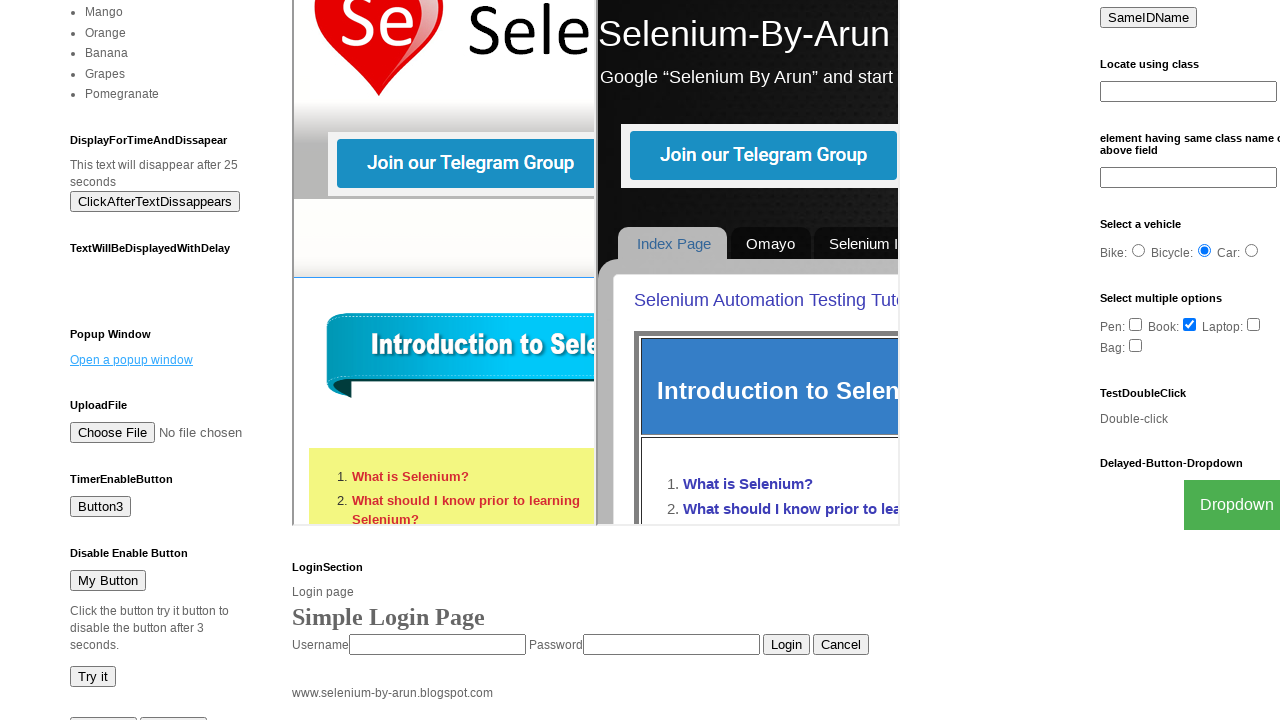

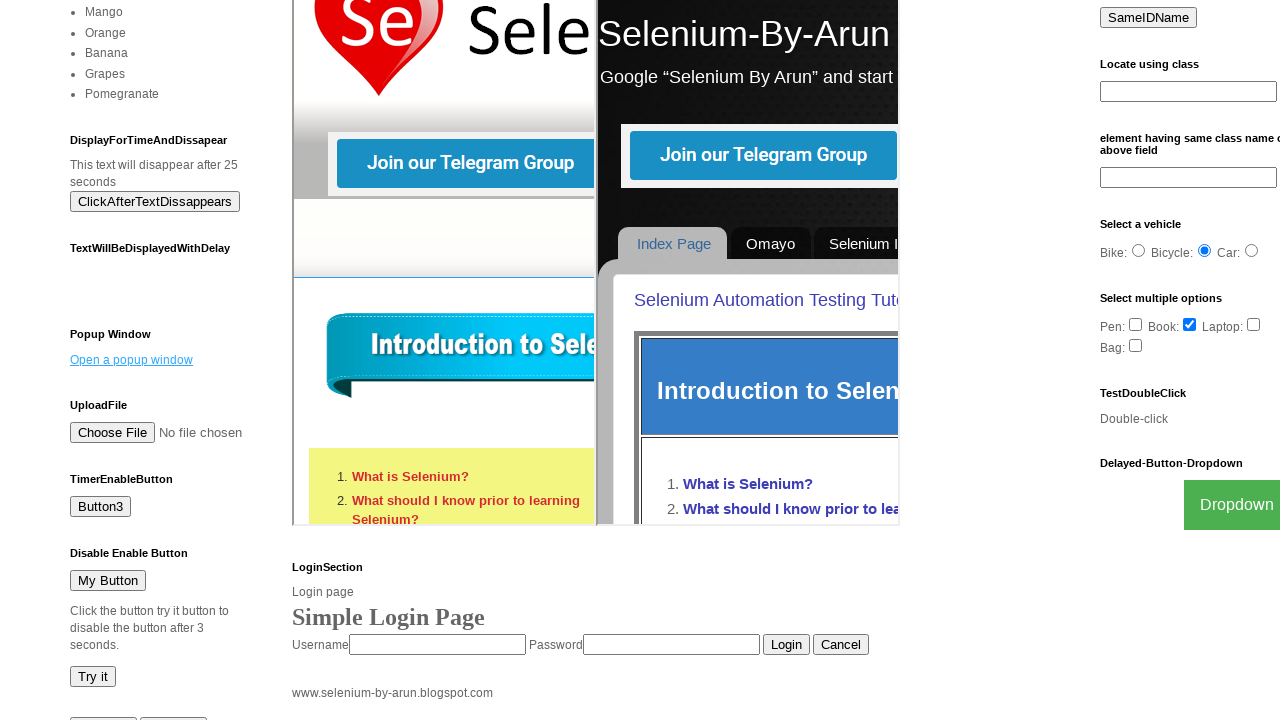